Tests a registration form by filling in first name, last name, and email fields, then submitting the form and verifying the success message is displayed.

Starting URL: http://suninjuly.github.io/registration1.html

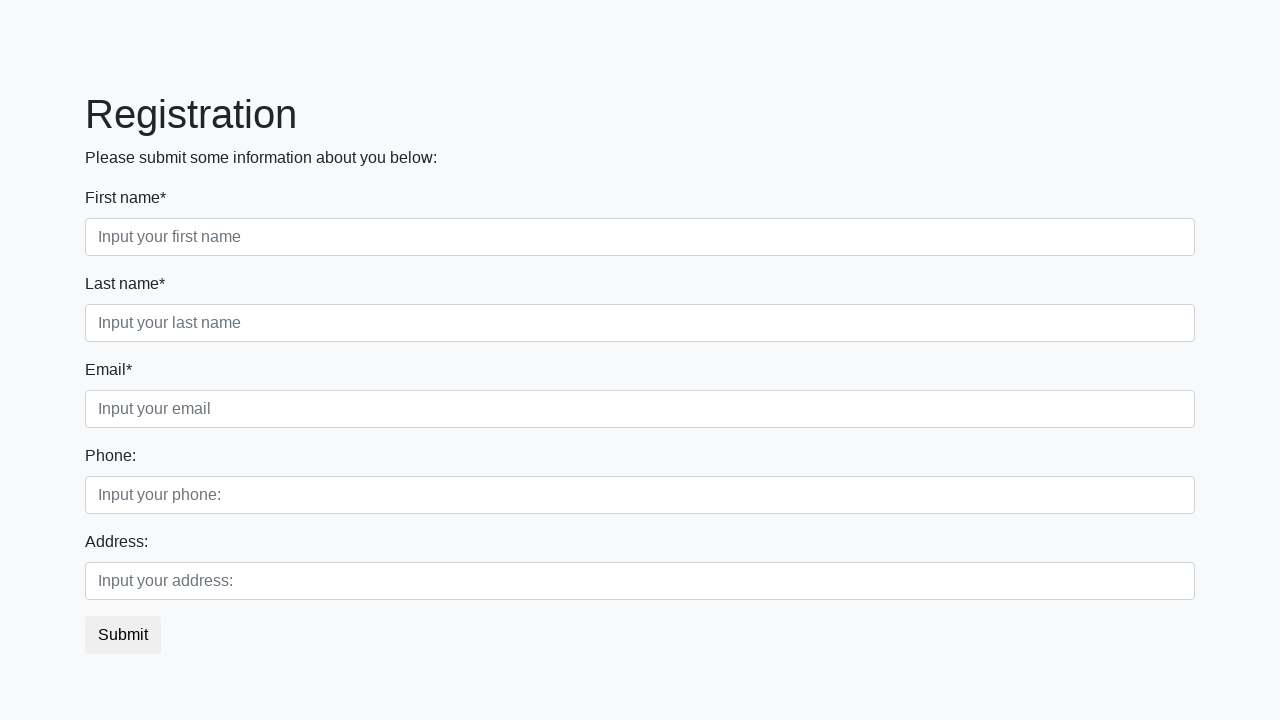

Filled first name field with 'Ivan' on .form-control.first
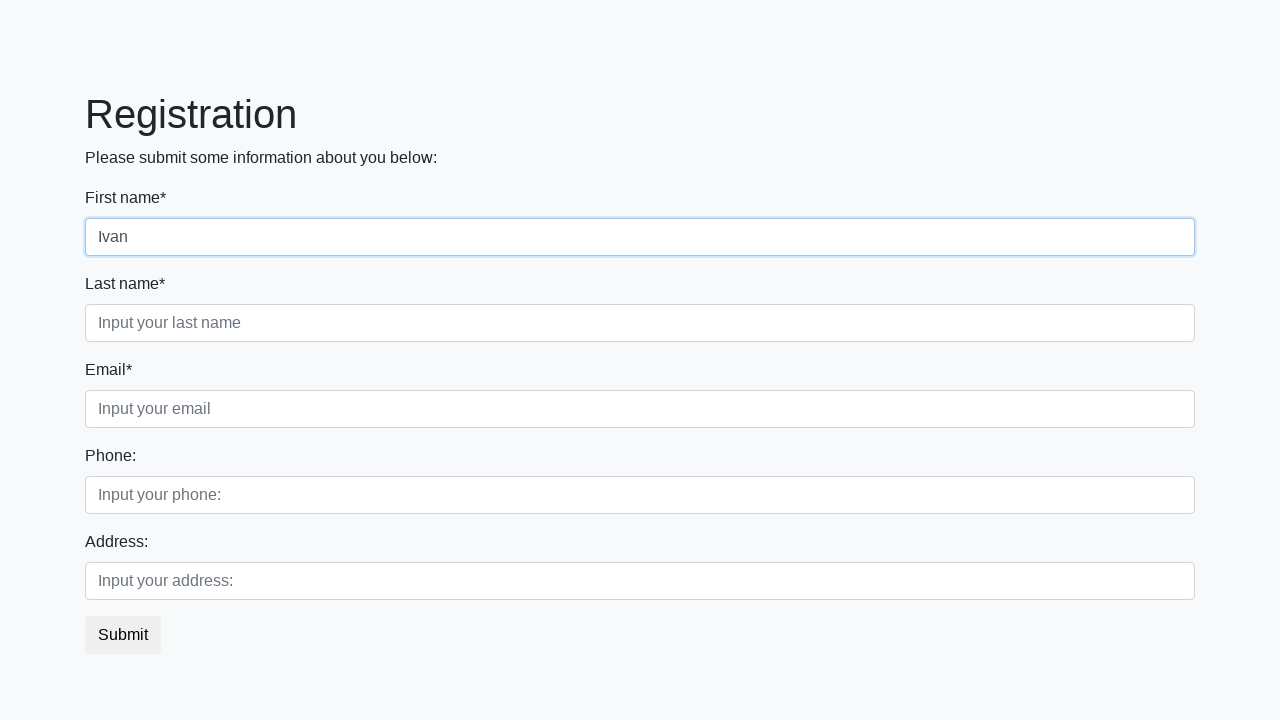

Filled last name field with 'Petrov' on .form-control.second
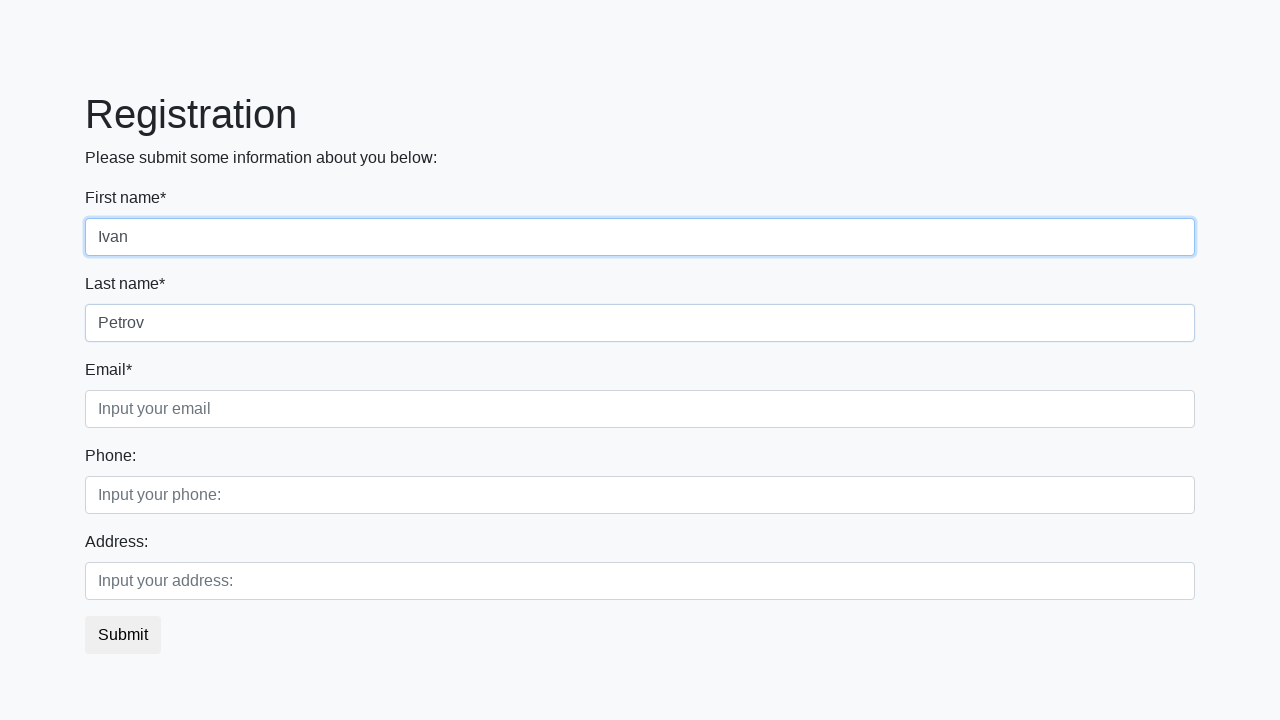

Filled email field with 'testuser@example.com' on .form-control.third
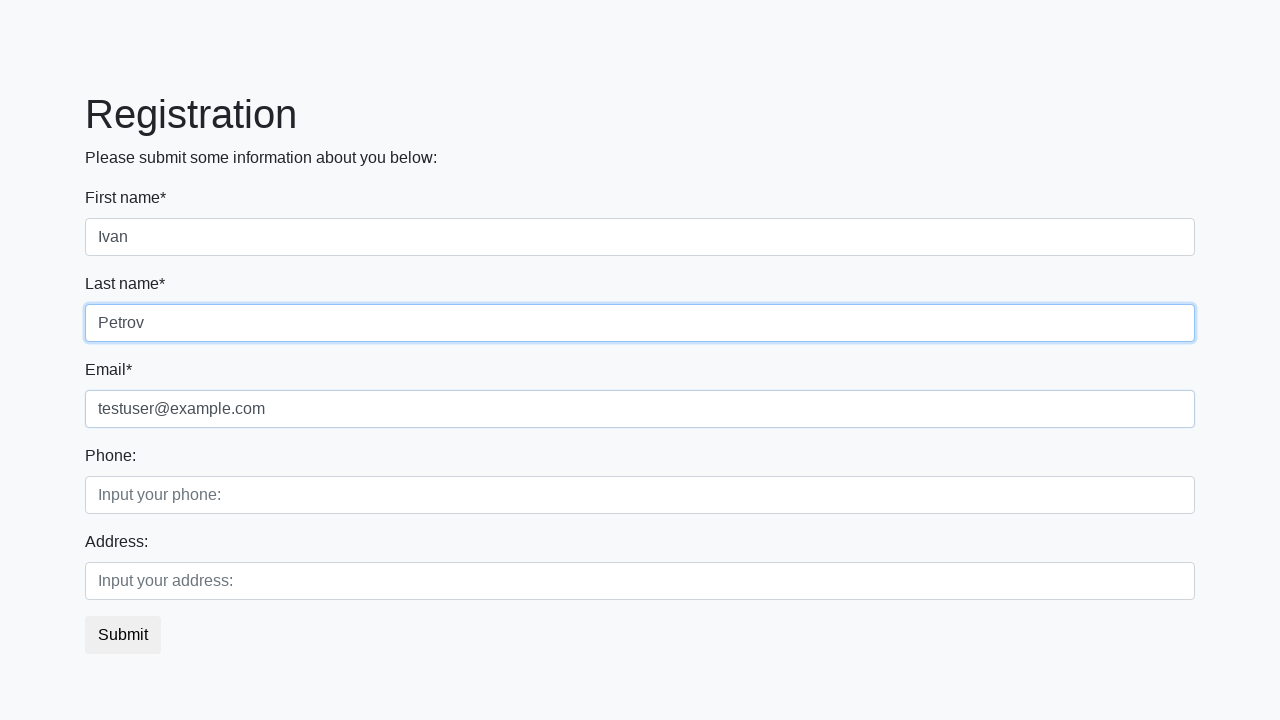

Clicked submit button to register at (123, 635) on button.btn
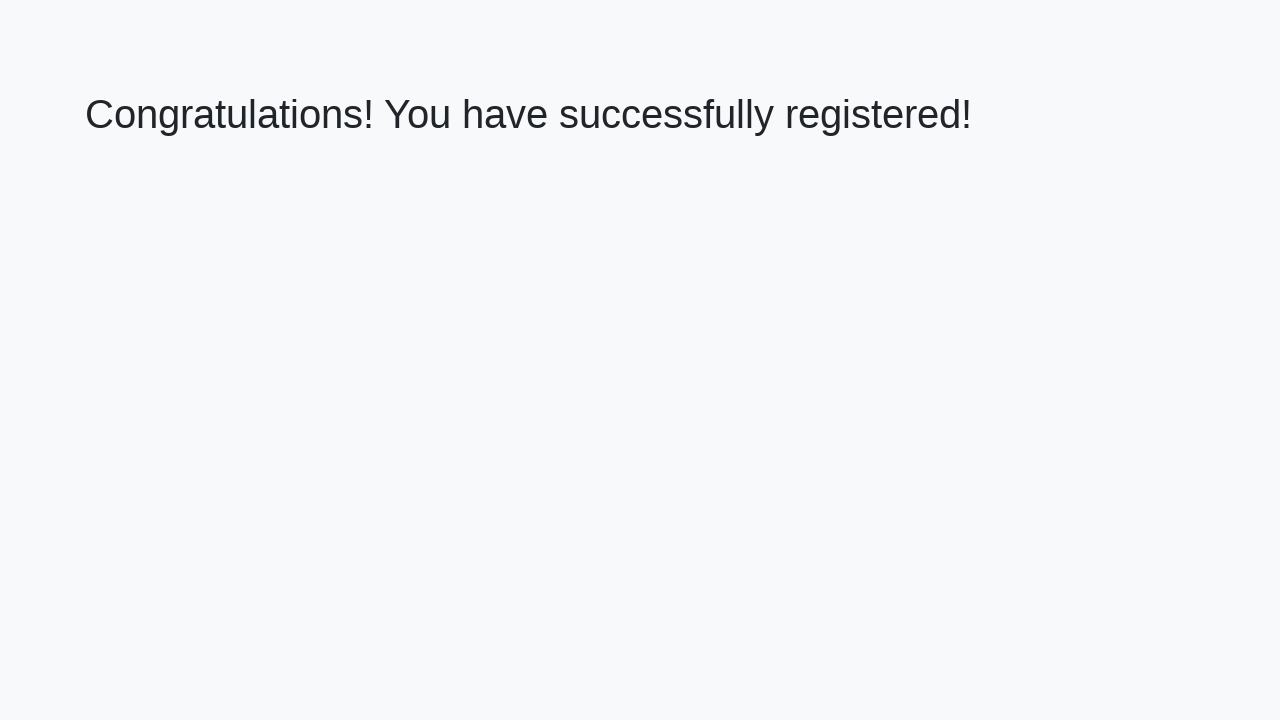

Success message heading appeared
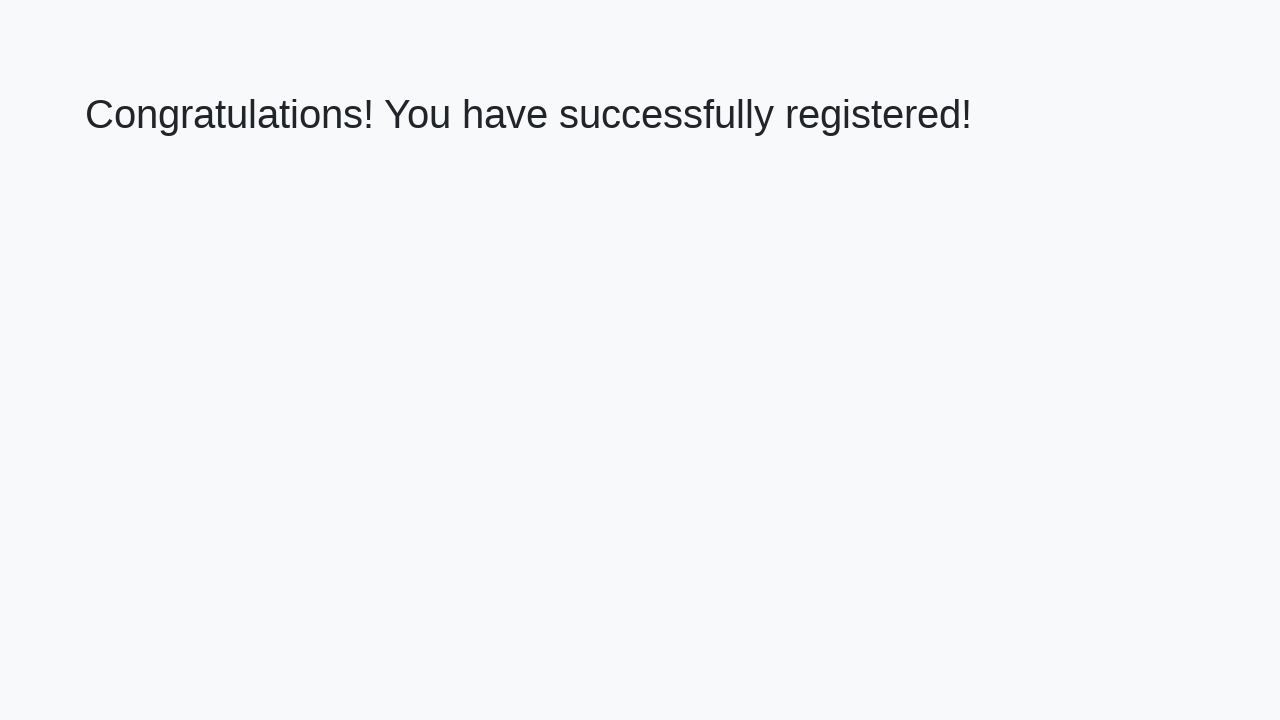

Retrieved success message text
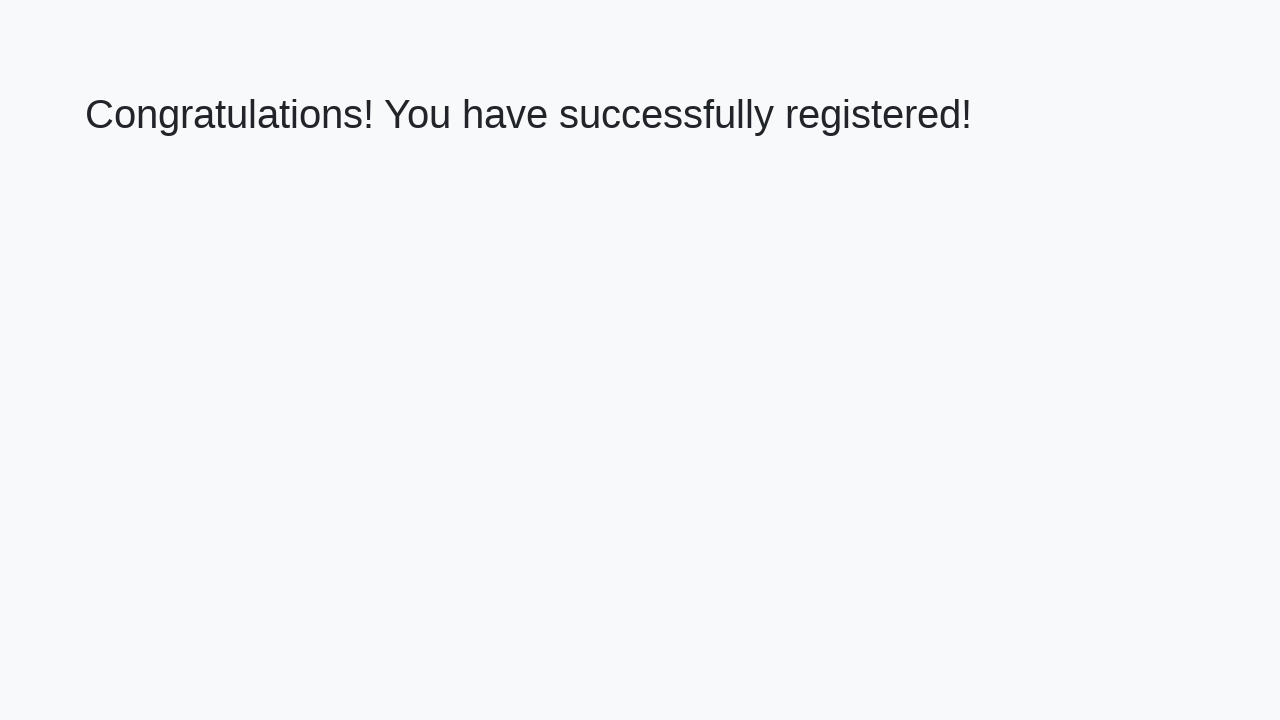

Verified success message matches expected text
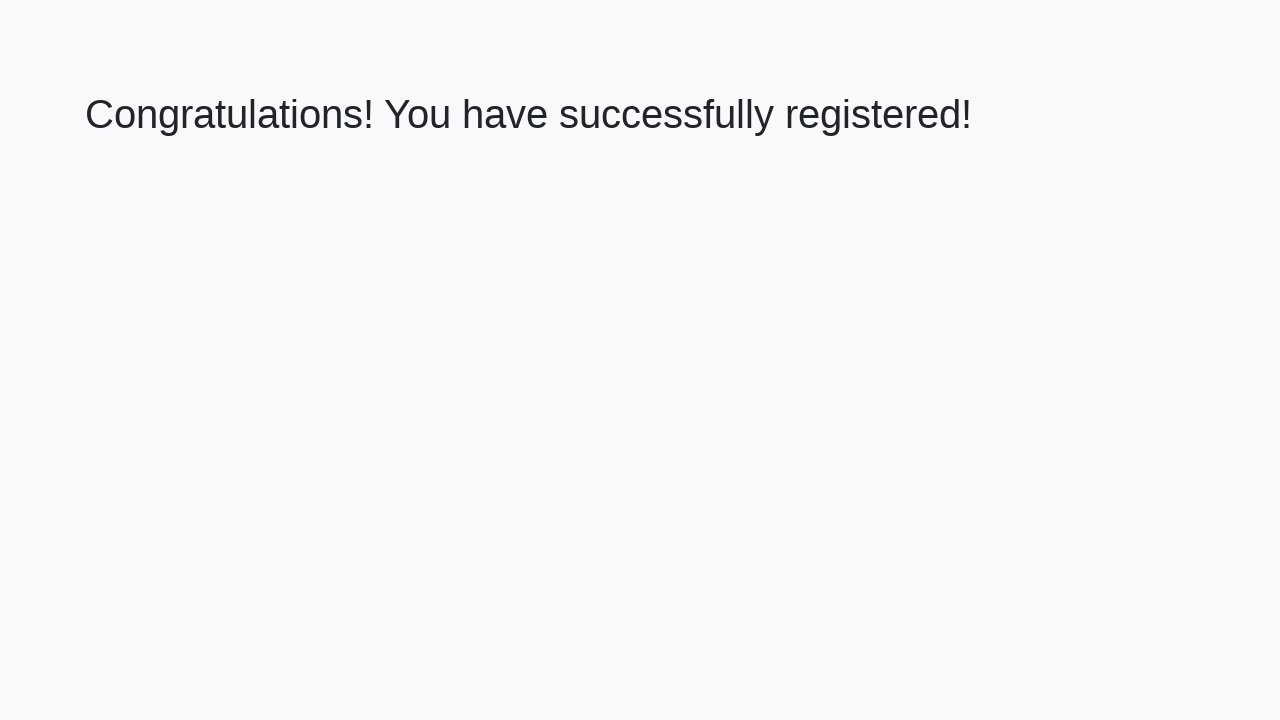

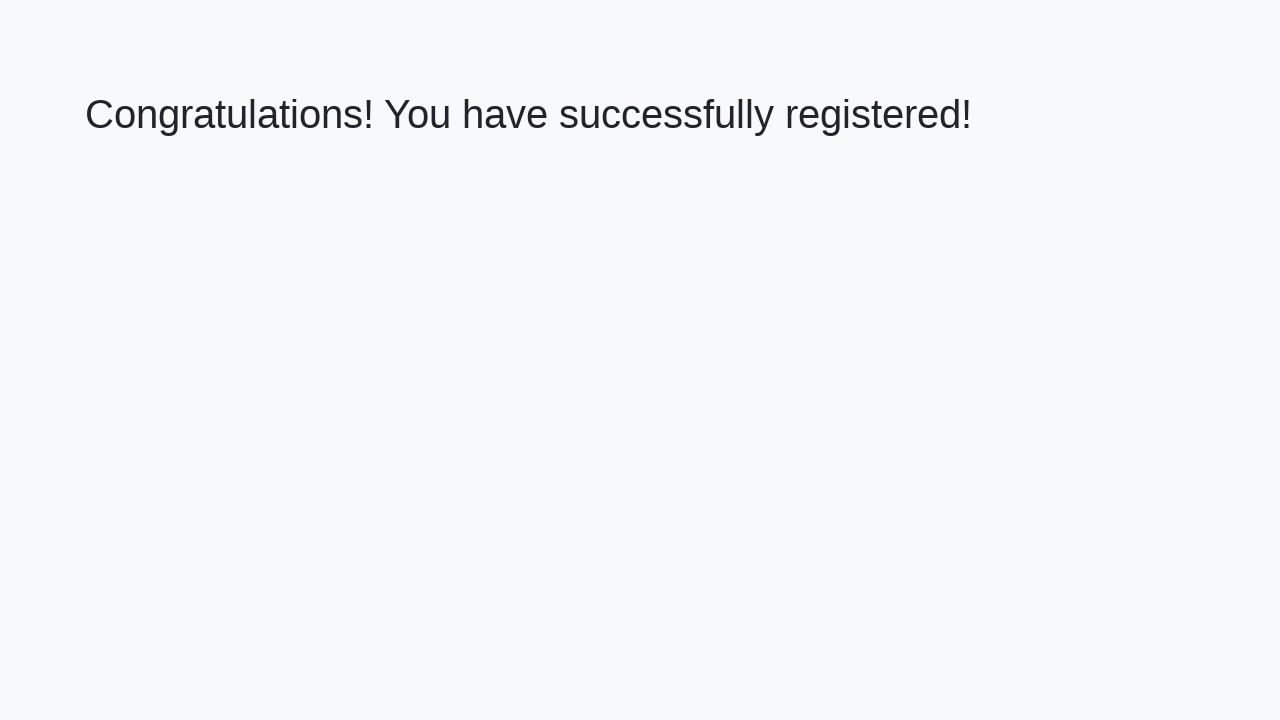